Tests multiple window handling by clicking a link that opens a new tab, verifying the new tab's title contains "Selenium", then switching back to the original tab and verifying the URL contains "internet"

Starting URL: https://the-internet.herokuapp.com/iframe

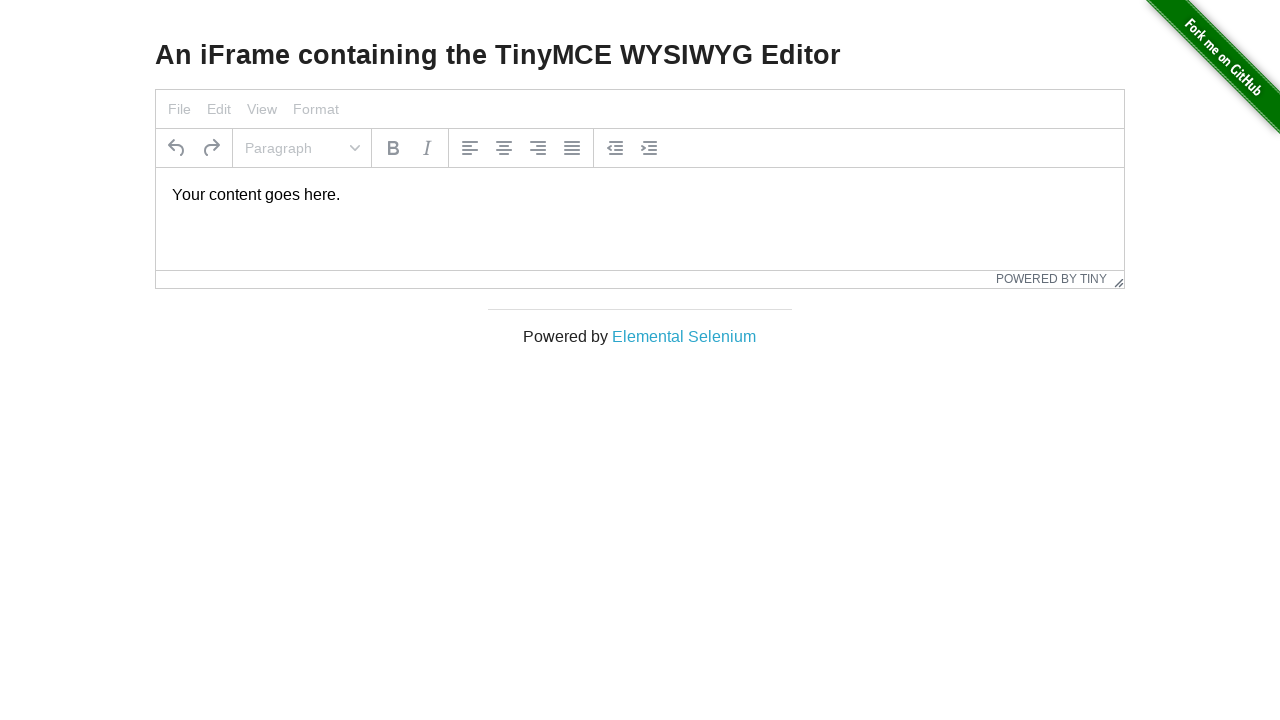

Verified page title contains 'Internet'
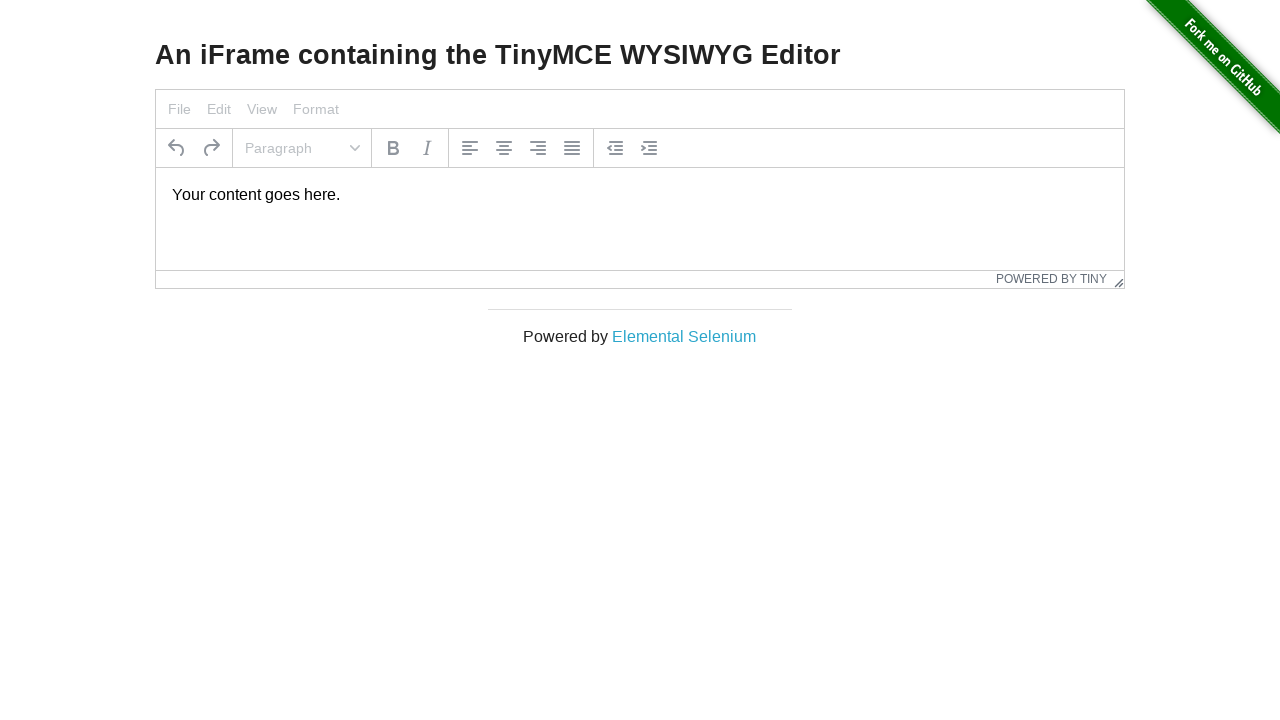

Stored reference to original page
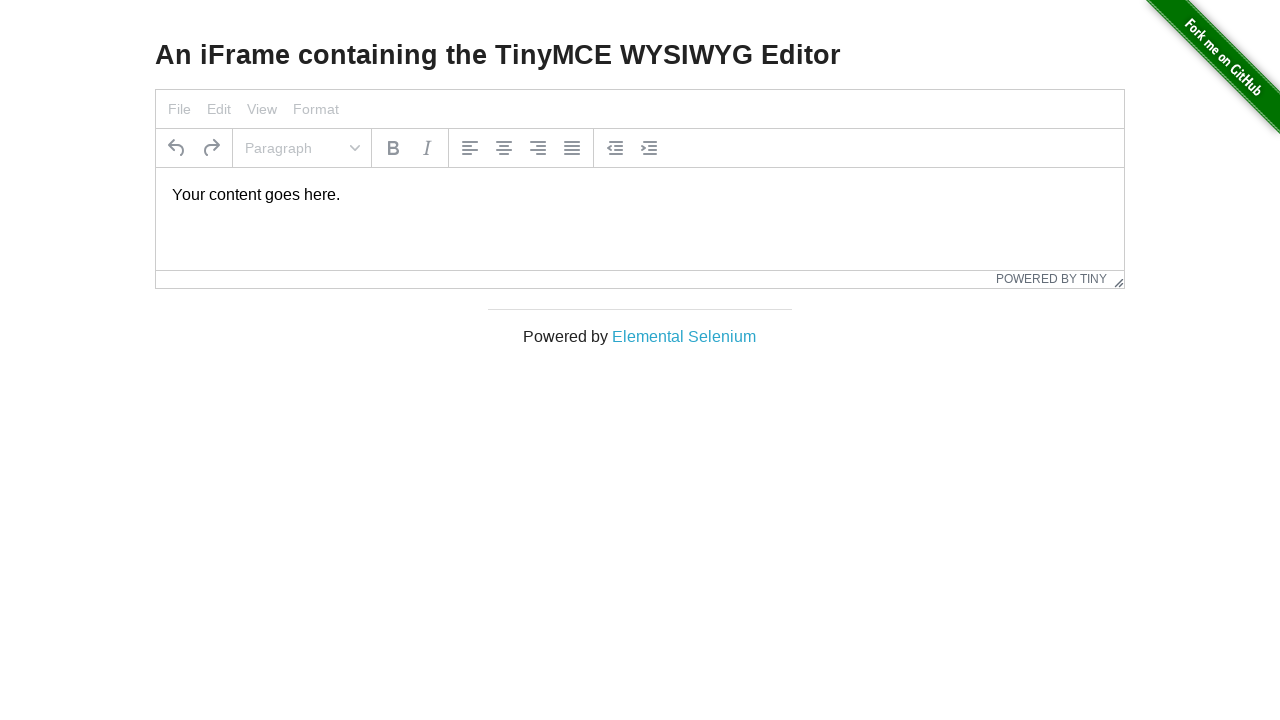

Clicked 'Elemental Selenium' link to open new tab at (684, 336) on text=Elemental Selenium
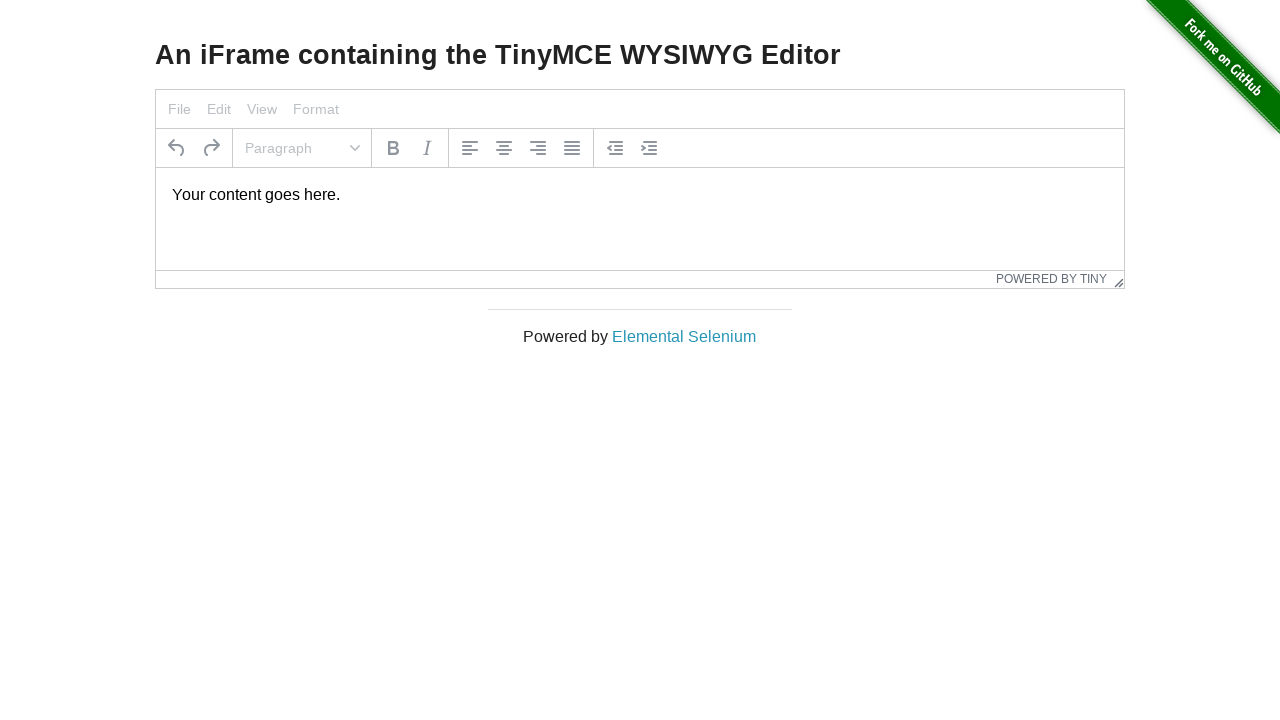

Captured reference to newly opened tab
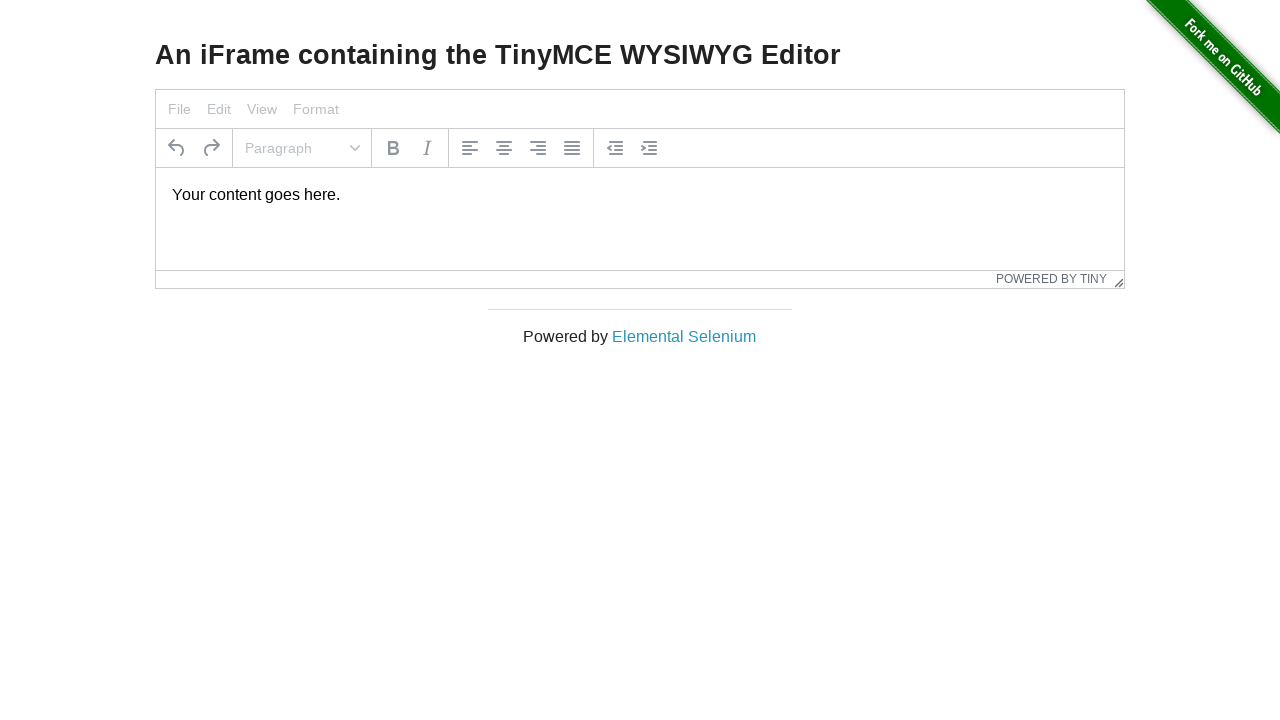

New tab finished loading
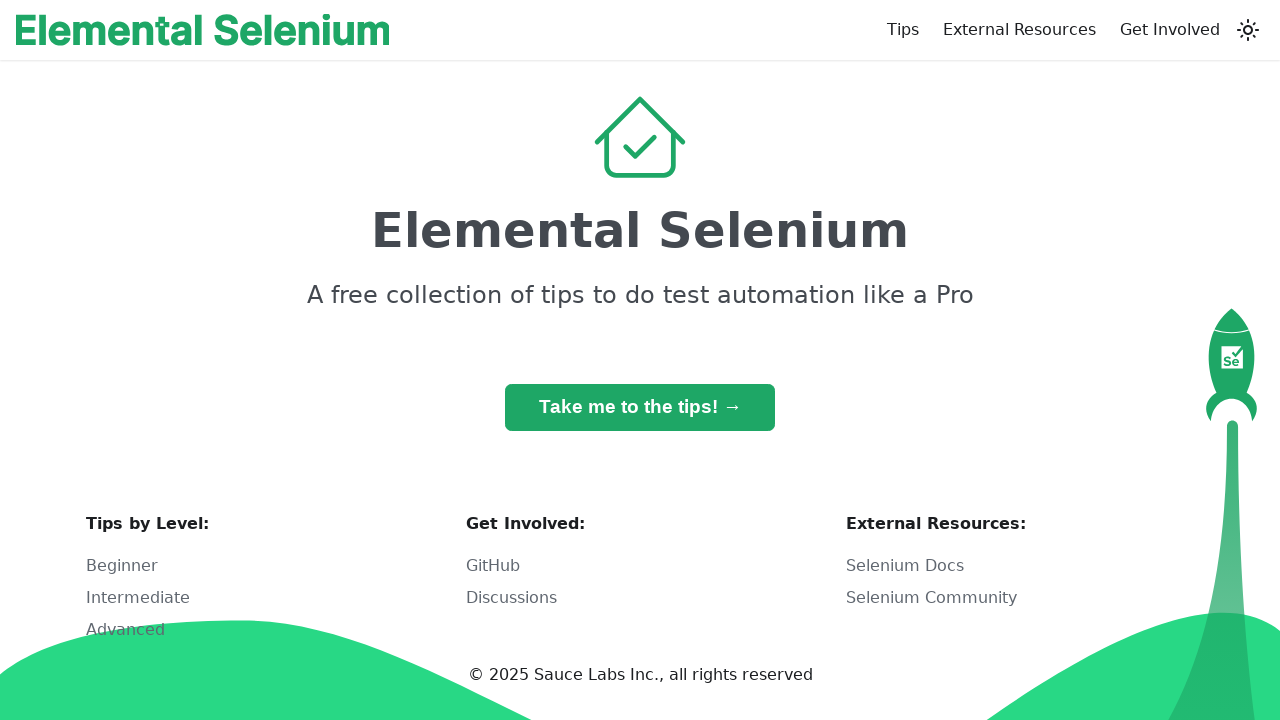

Verified new tab title contains 'Selenium'
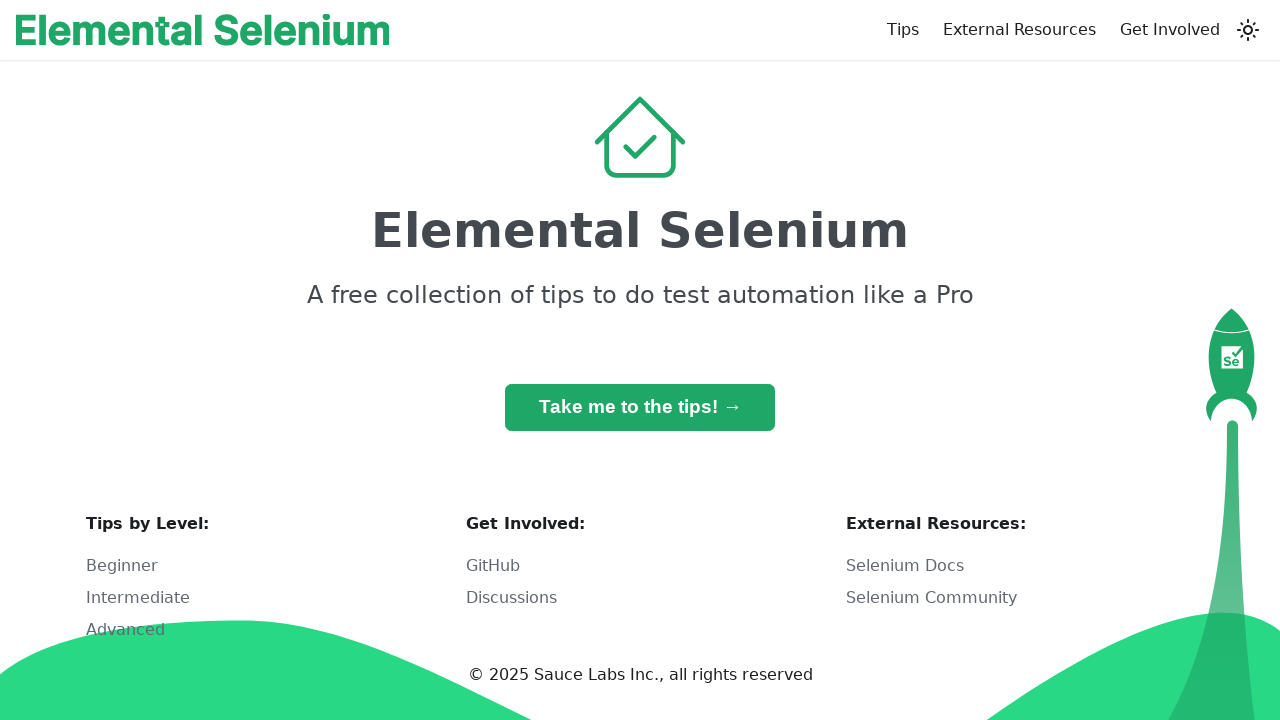

Switched back to original tab
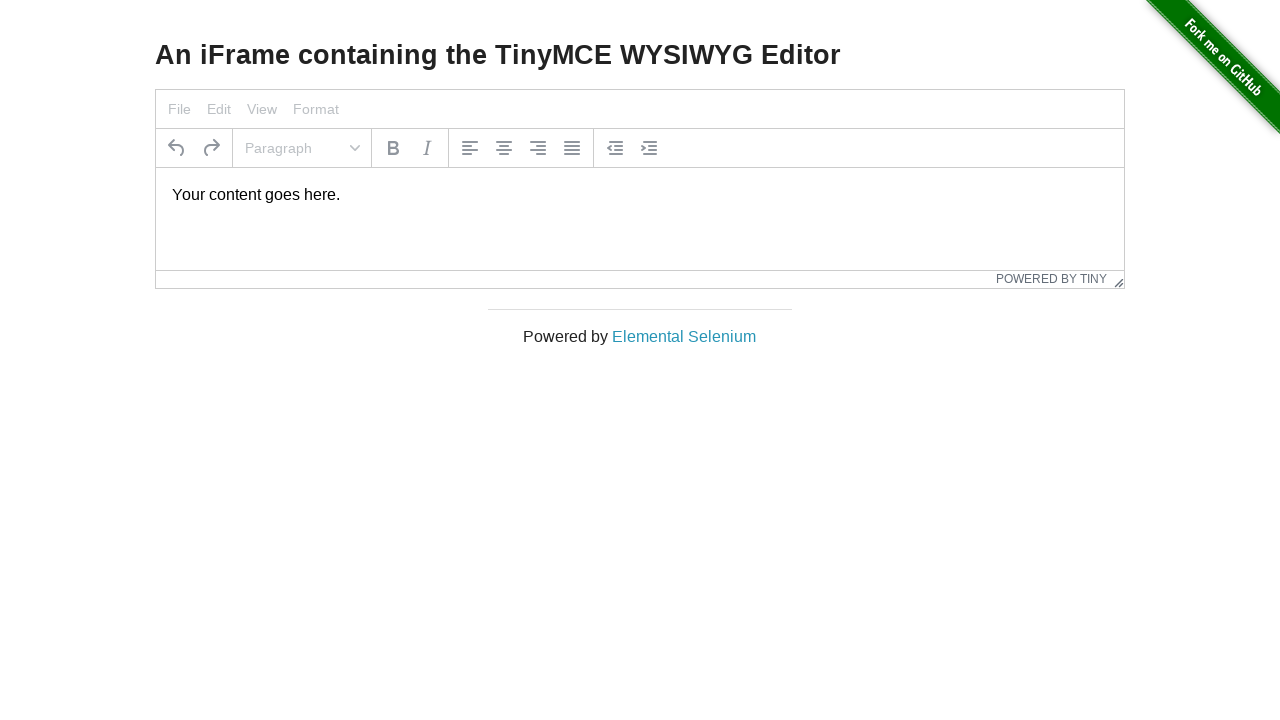

Verified original tab URL contains 'internet'
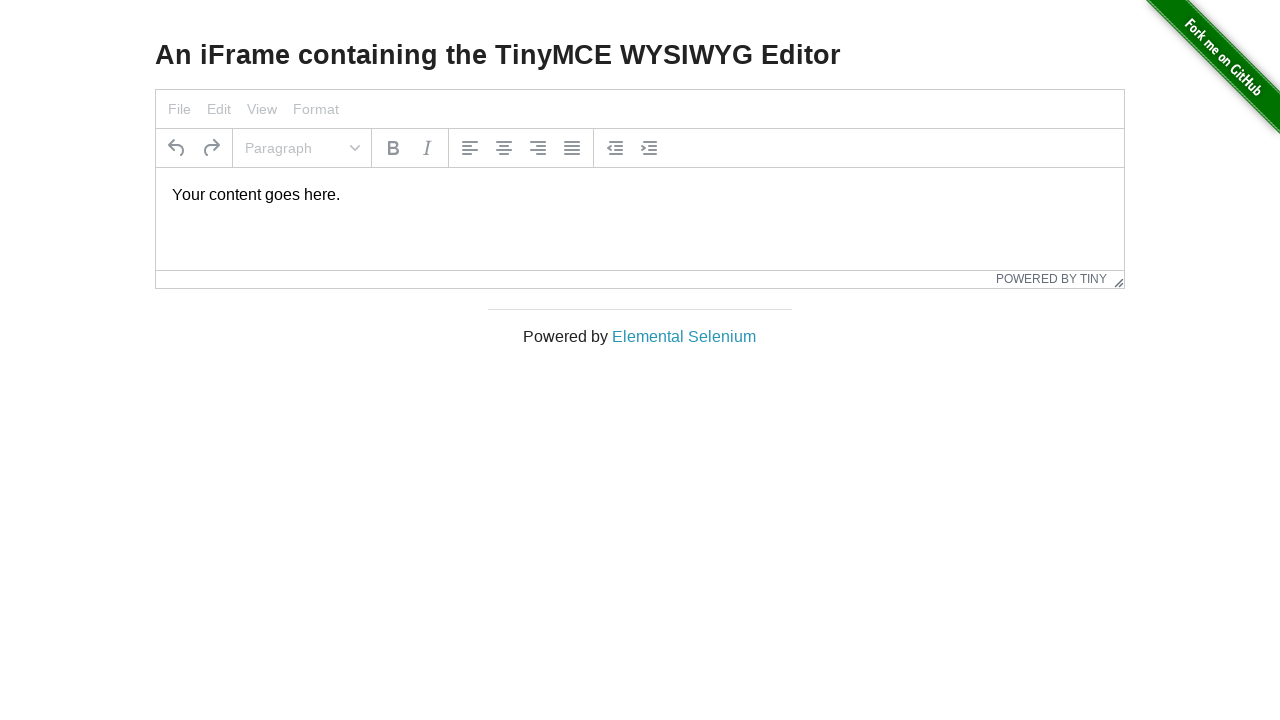

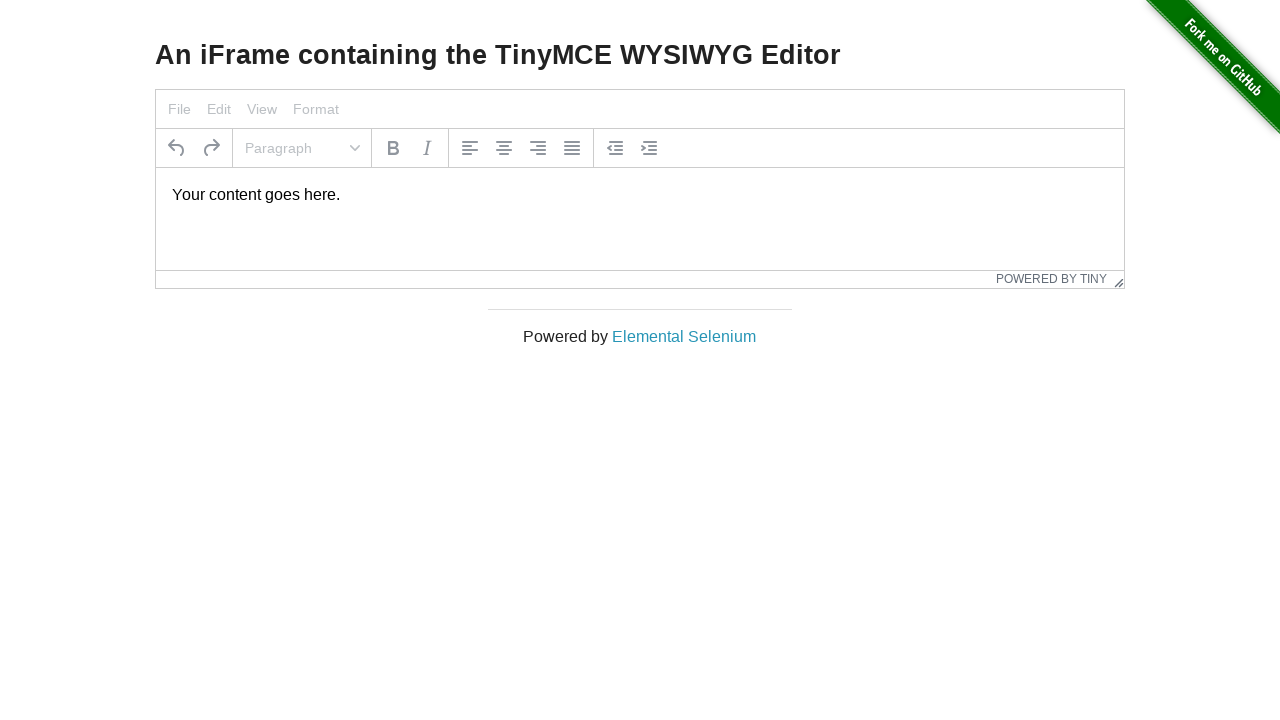